Tests dropdown selection by selecting options from single and multi-select dropdowns

Starting URL: https://demoqa.com/select-menu

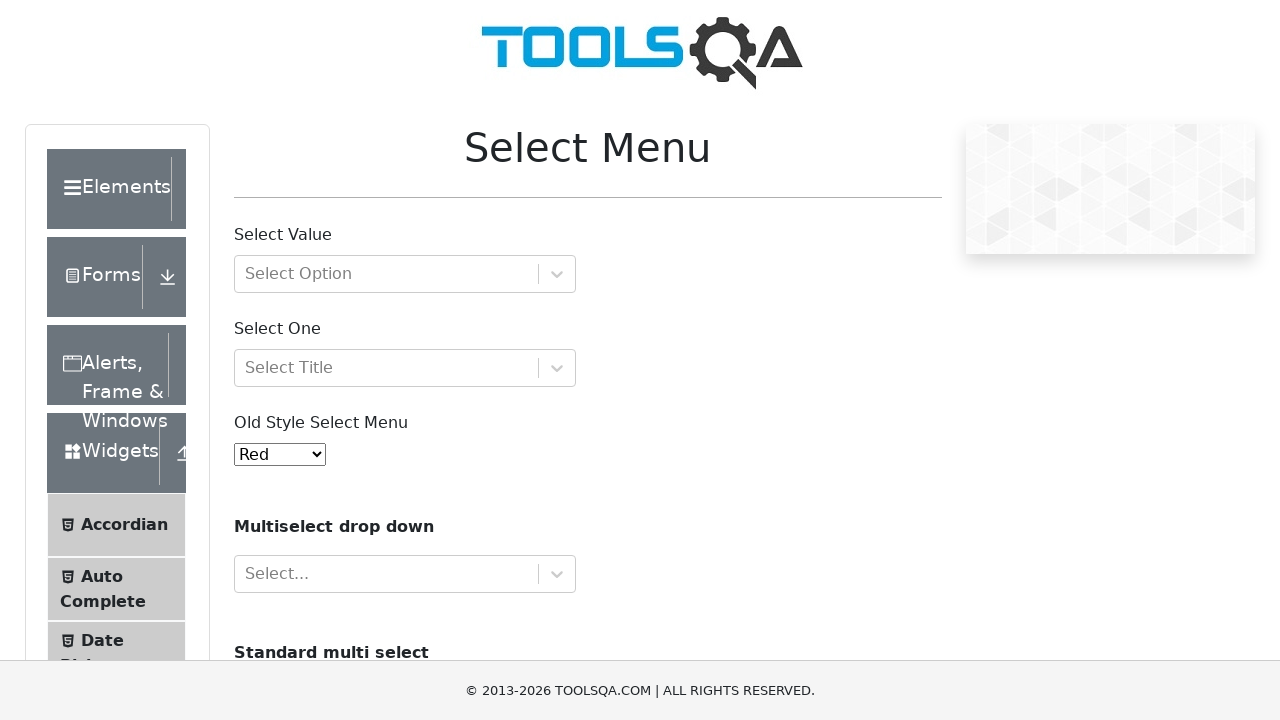

Selected option '1' from old style select menu on #oldSelectMenu
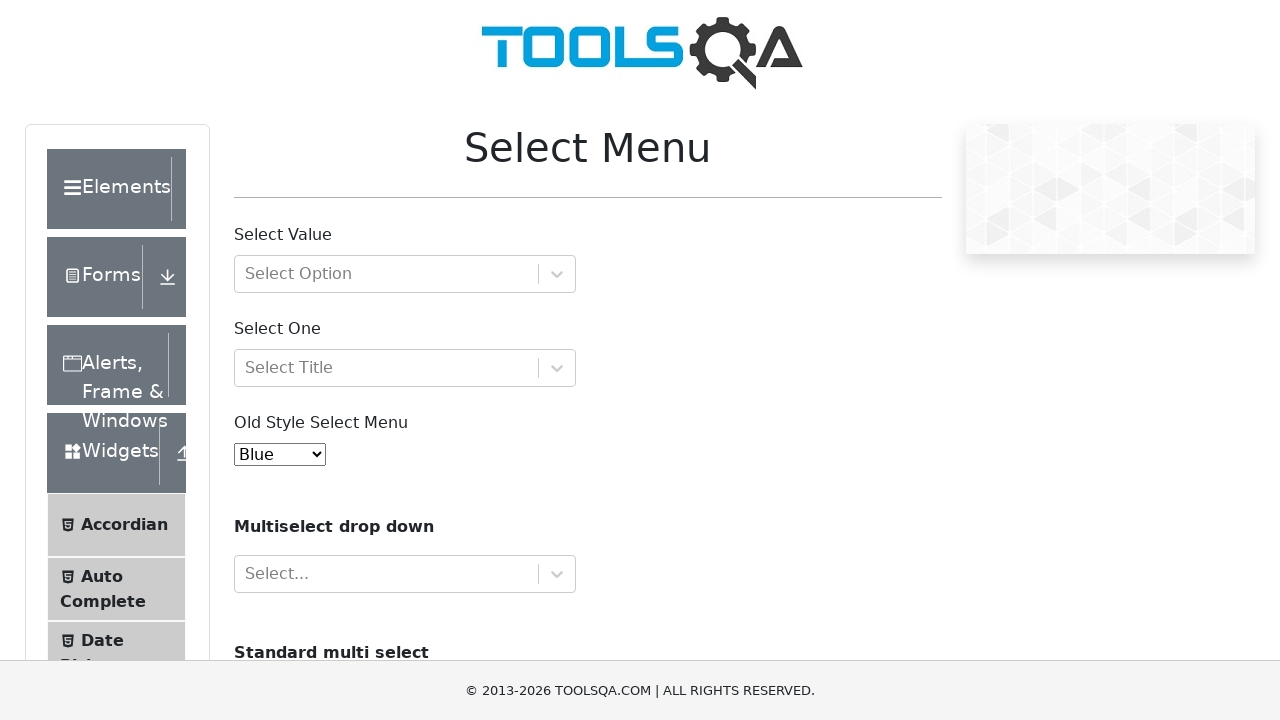

Selected multiple options 'volvo' and 'audi' from cars dropdown on #cars
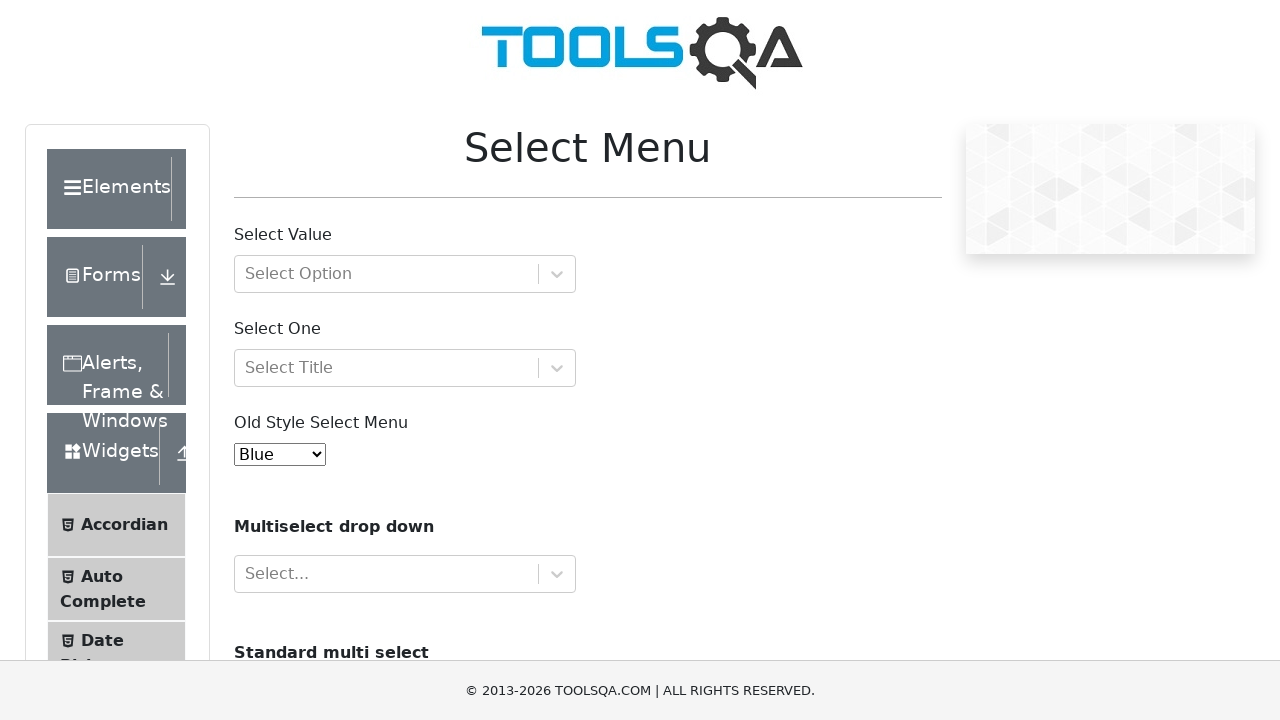

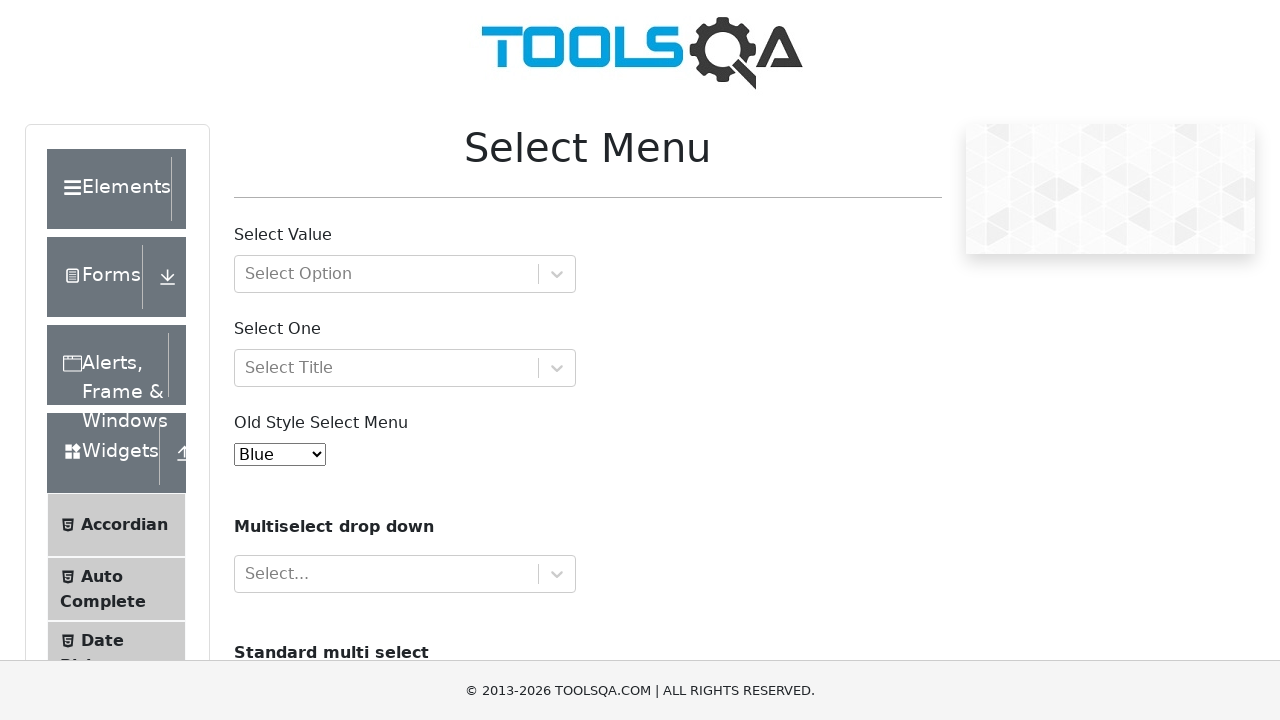